Navigates to WebdriverIO homepage and verifies the page title contains the expected framework description text.

Starting URL: https://webdriver.io

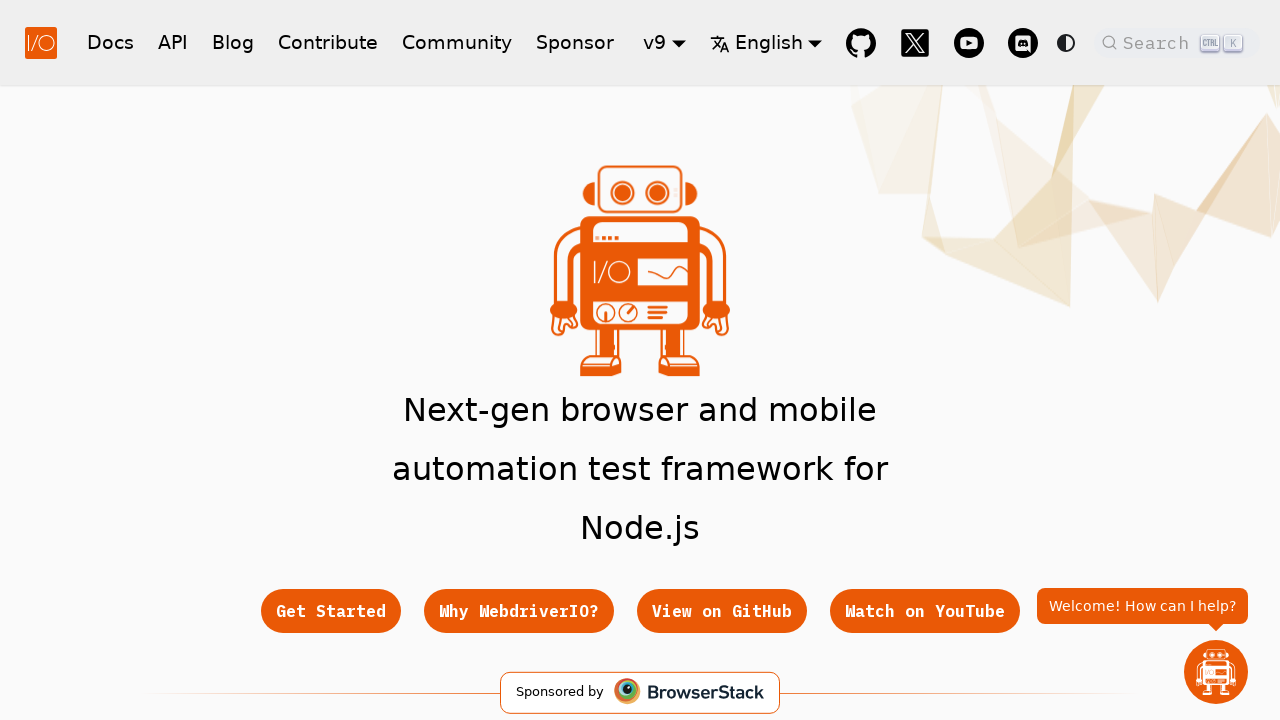

Navigated to WebdriverIO homepage
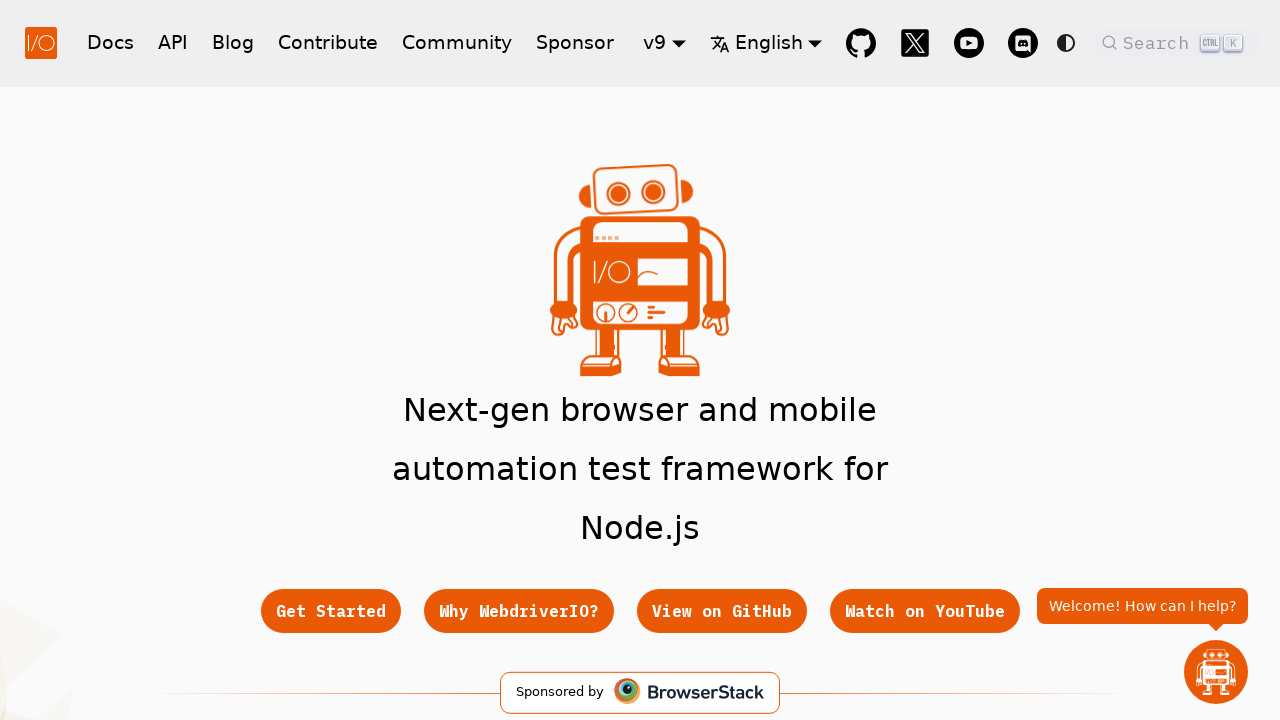

Page fully loaded (domcontentloaded)
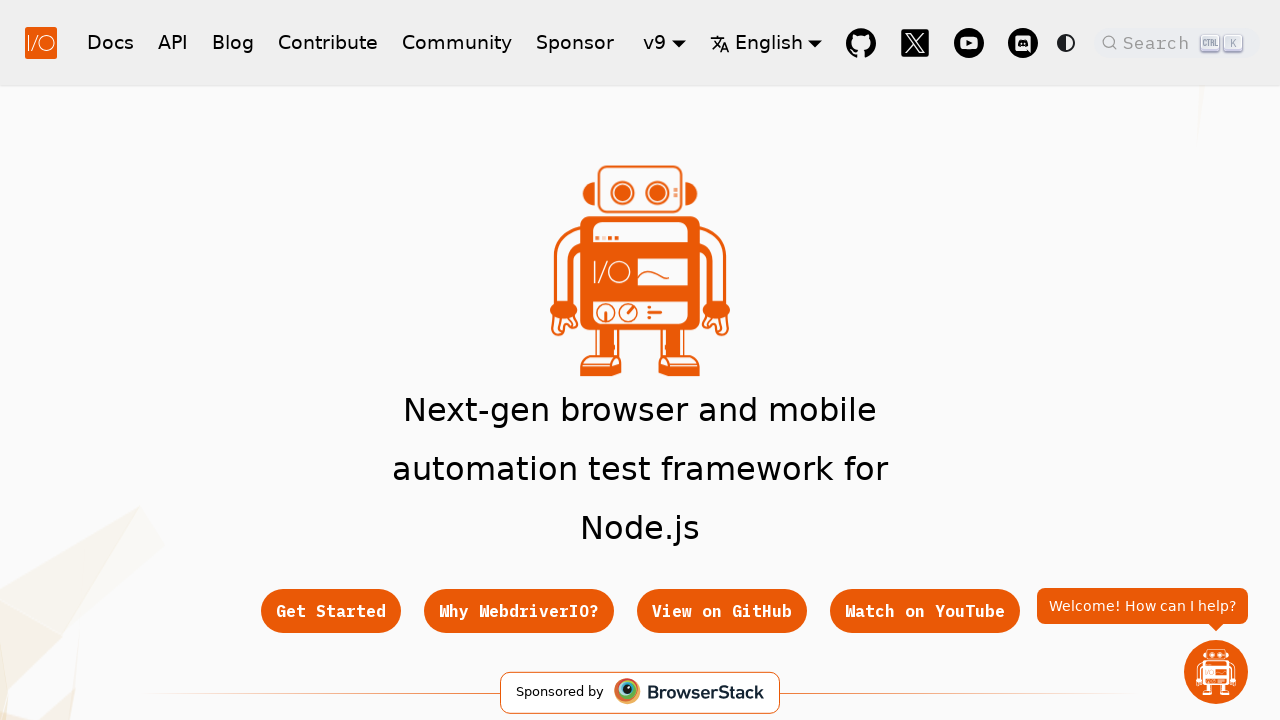

Verified page title contains 'WebdriverIO' or 'Next-gen'
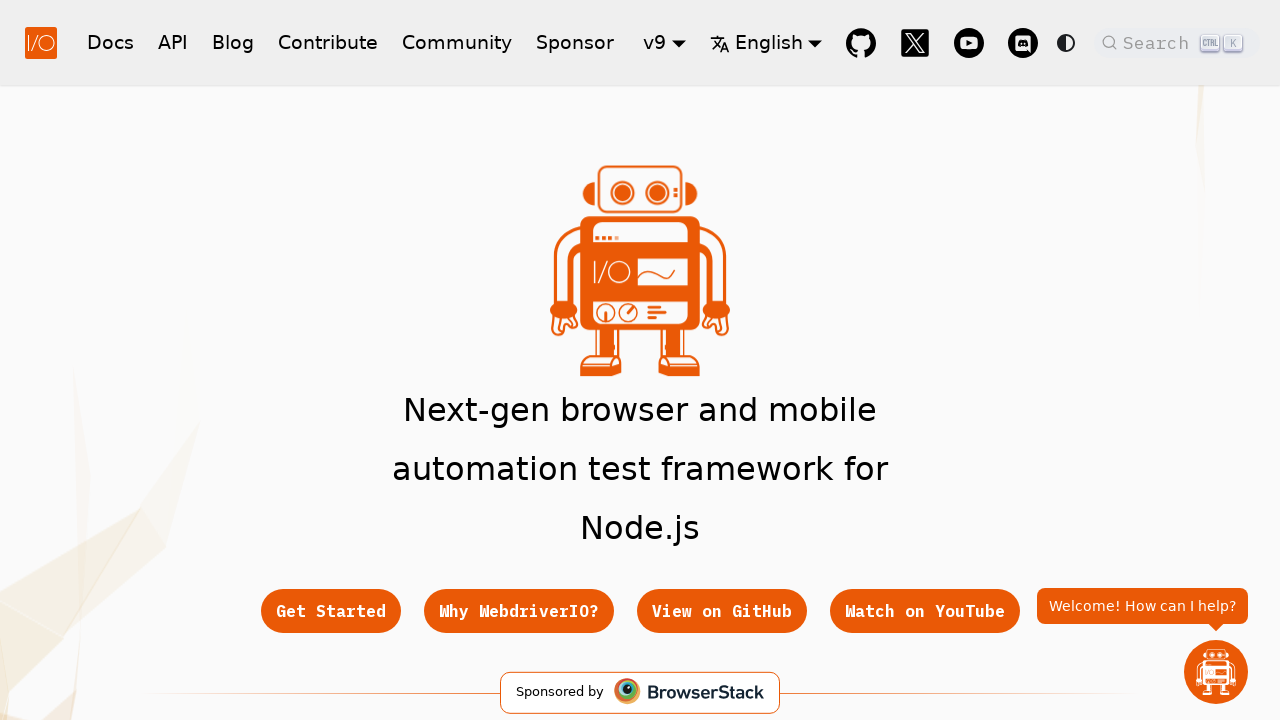

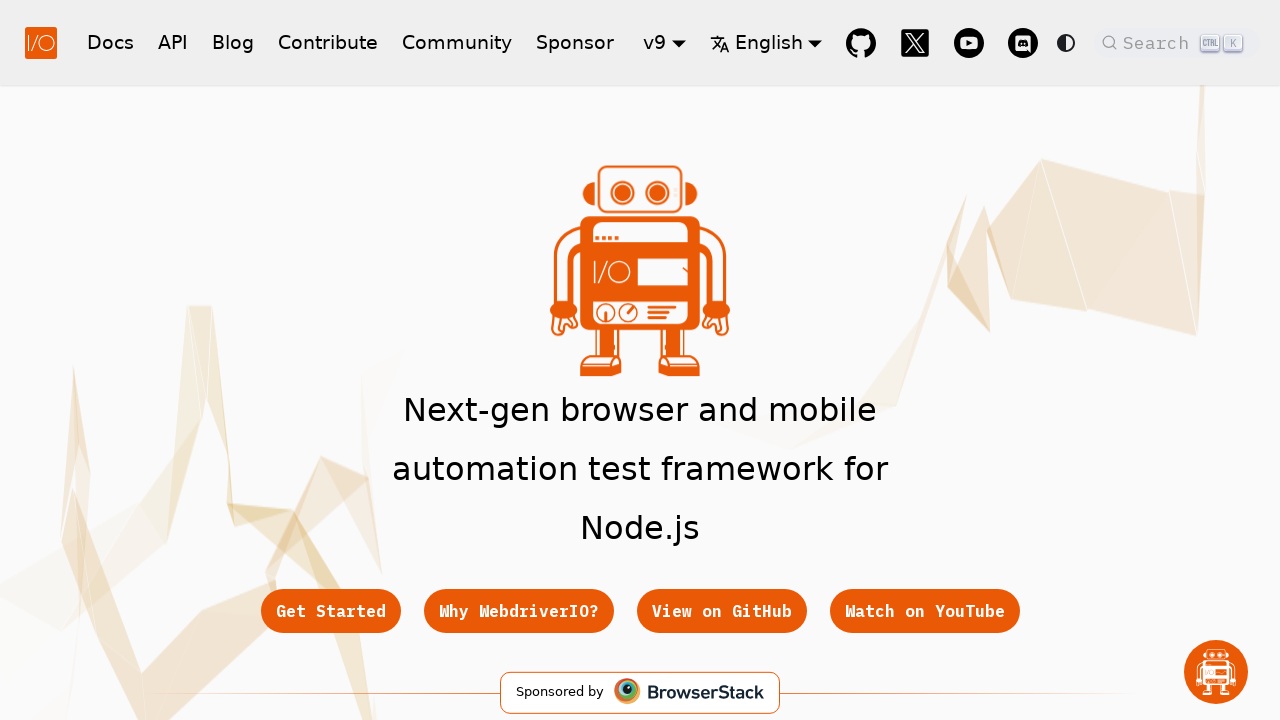